Tests purchase flow with missing credit card field to verify form validation

Starting URL: https://www.demoblaze.com/

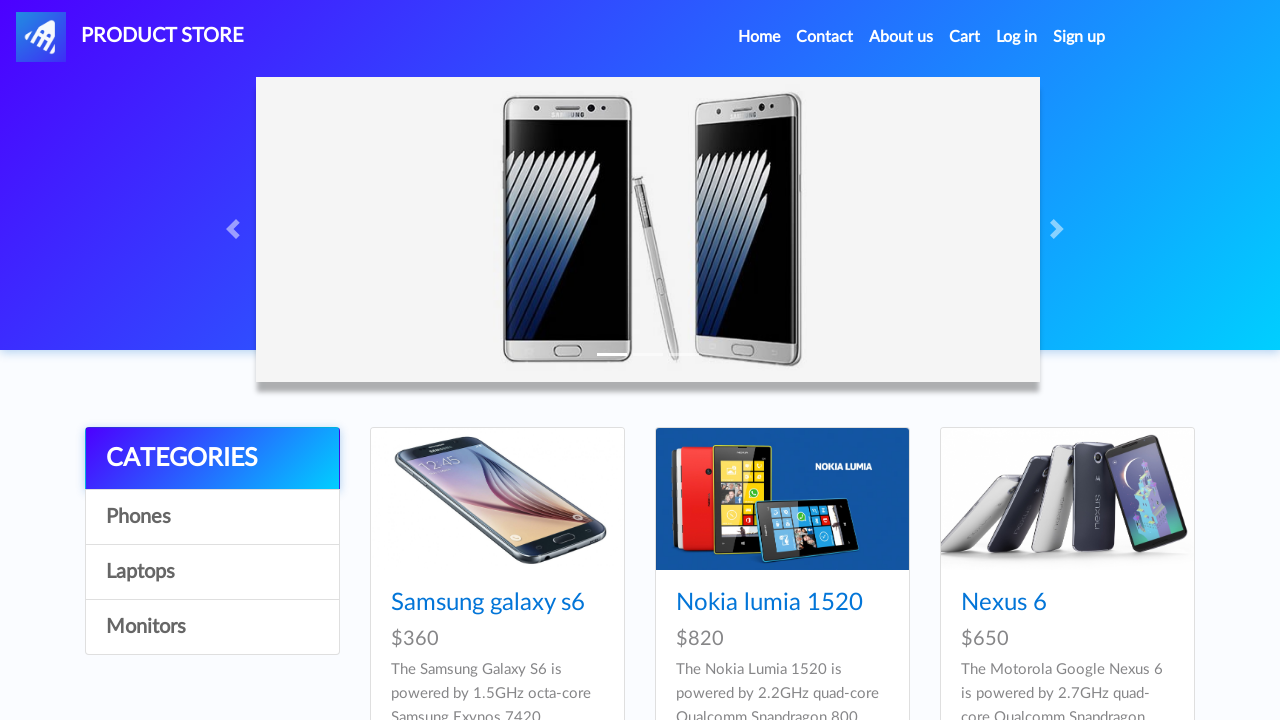

Clicked cart link in navigation menu at (965, 37) on //*[@id="navbarExample"]/ul/li[4]/a
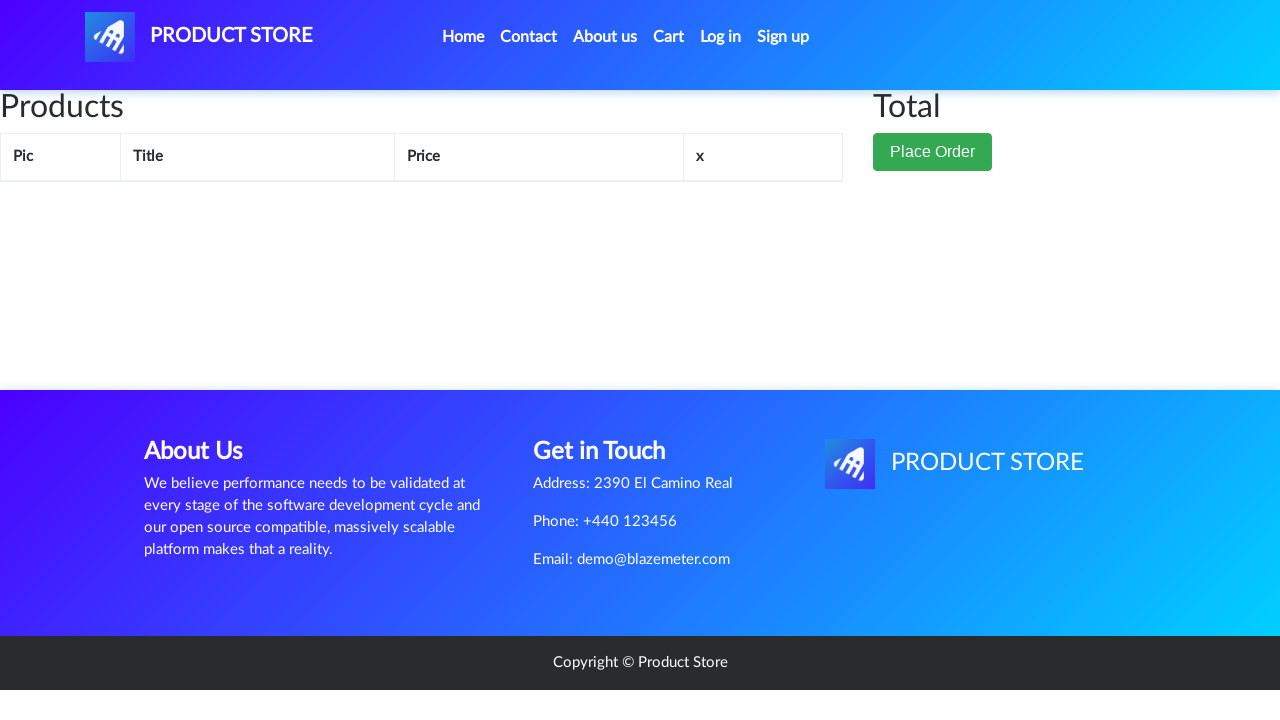

Waited 2000ms for cart page to load
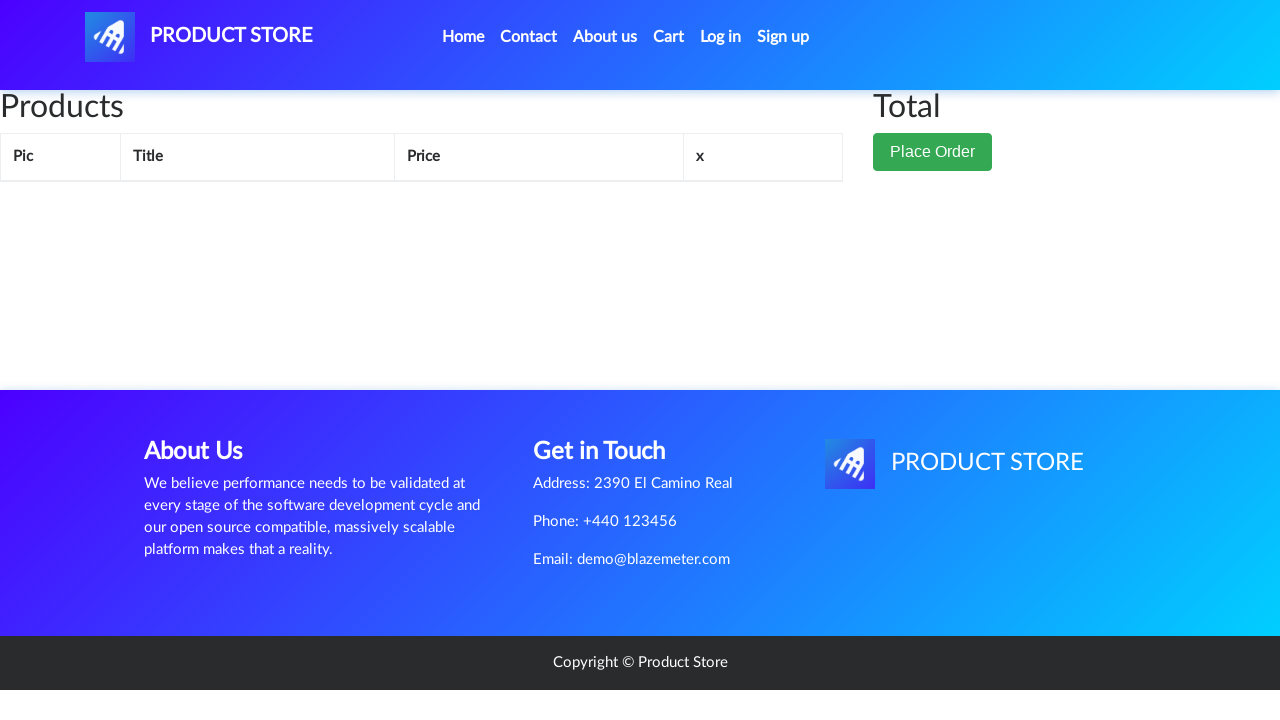

Clicked Place Order button at (933, 152) on //*[@id="page-wrapper"]/div/div[2]/button
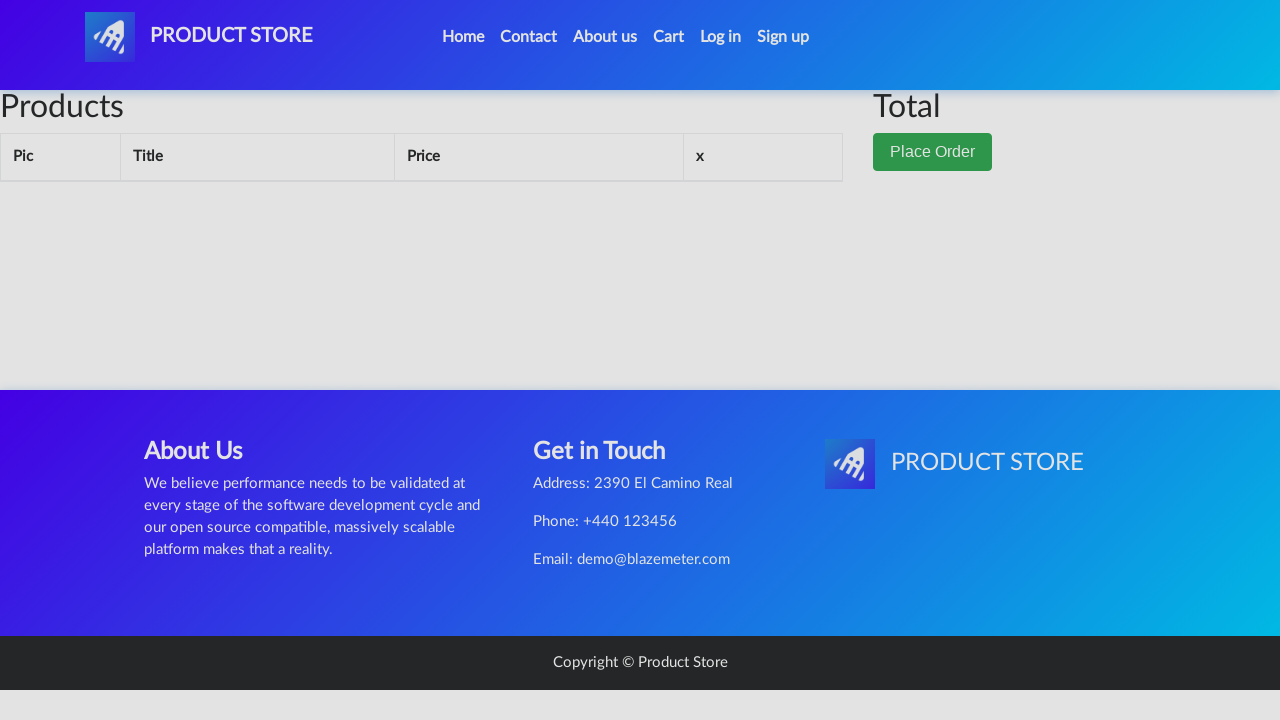

Waited 1000ms for order modal to appear
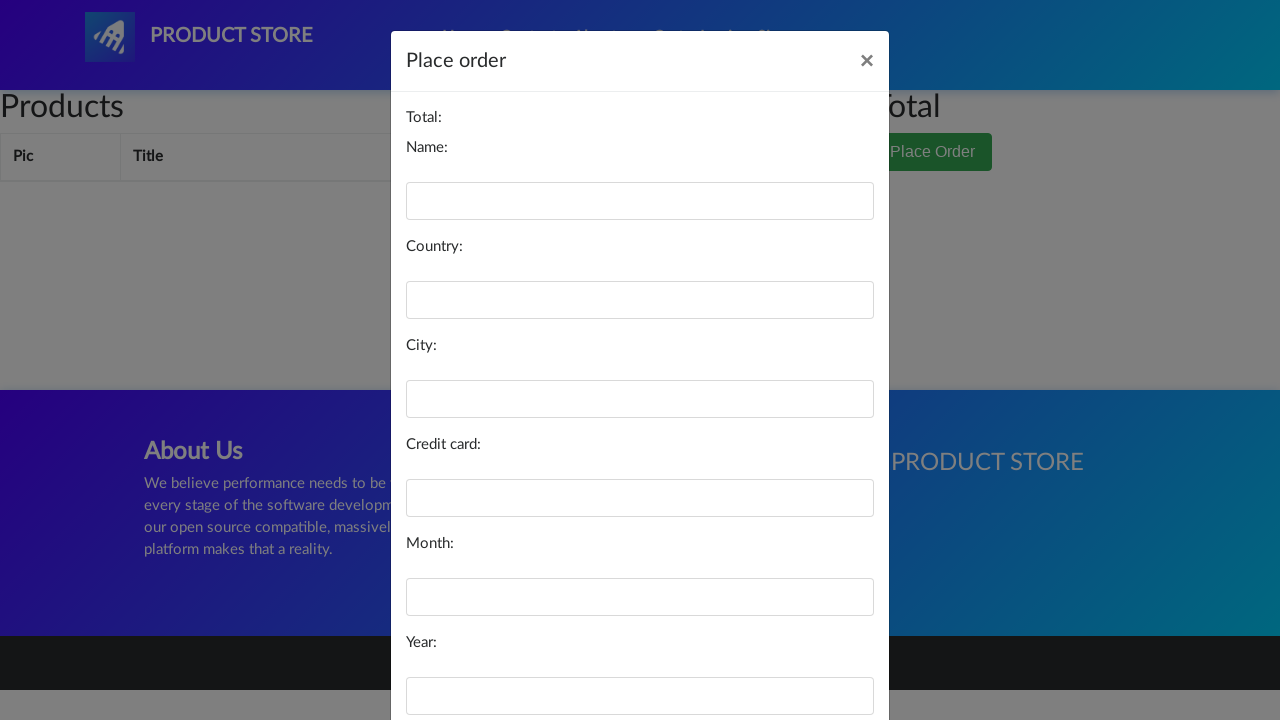

Filled name field with 'Mark' on #name
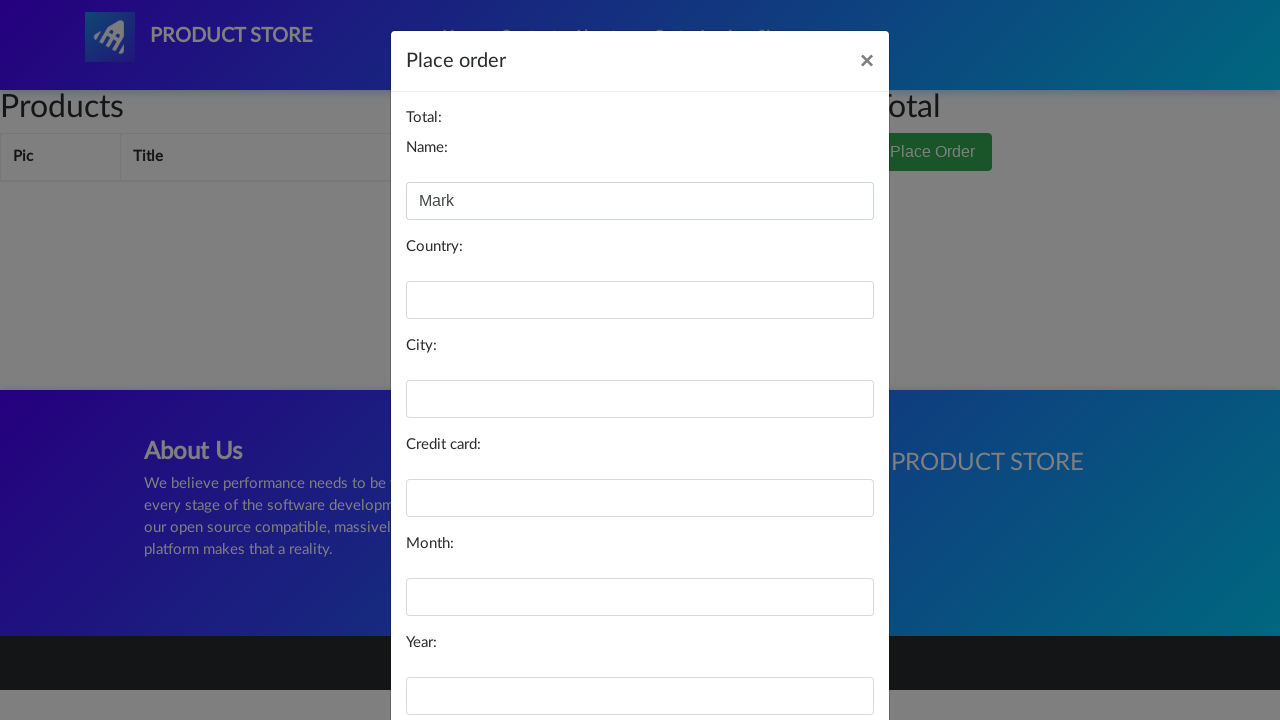

Filled country field with 'Palestine' on #country
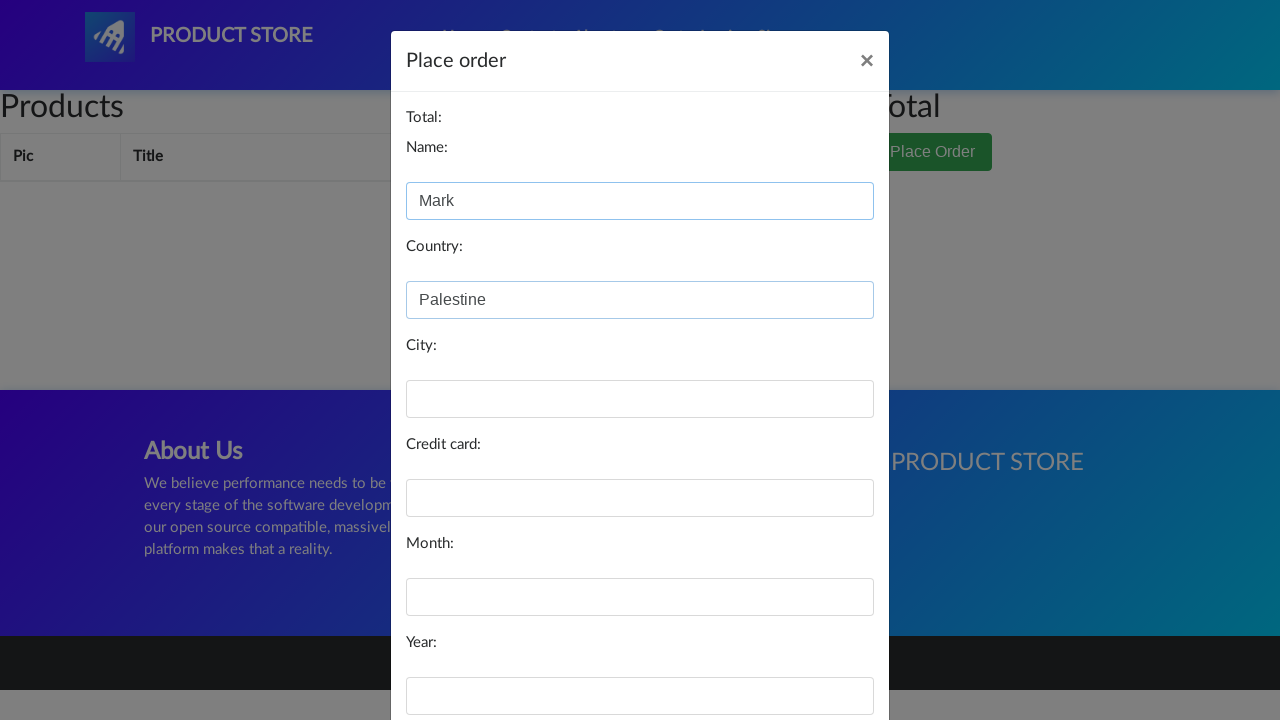

Filled city field with 'Bethlehem' on #city
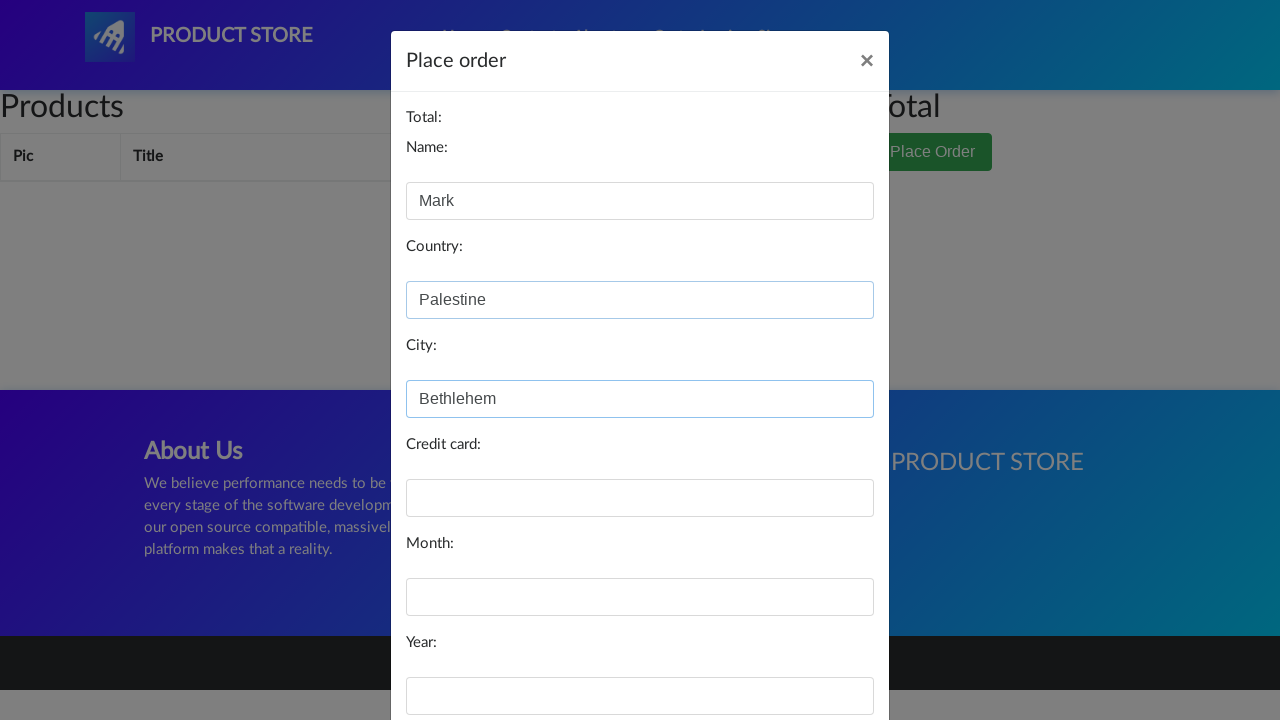

Filled month field with '04' on #month
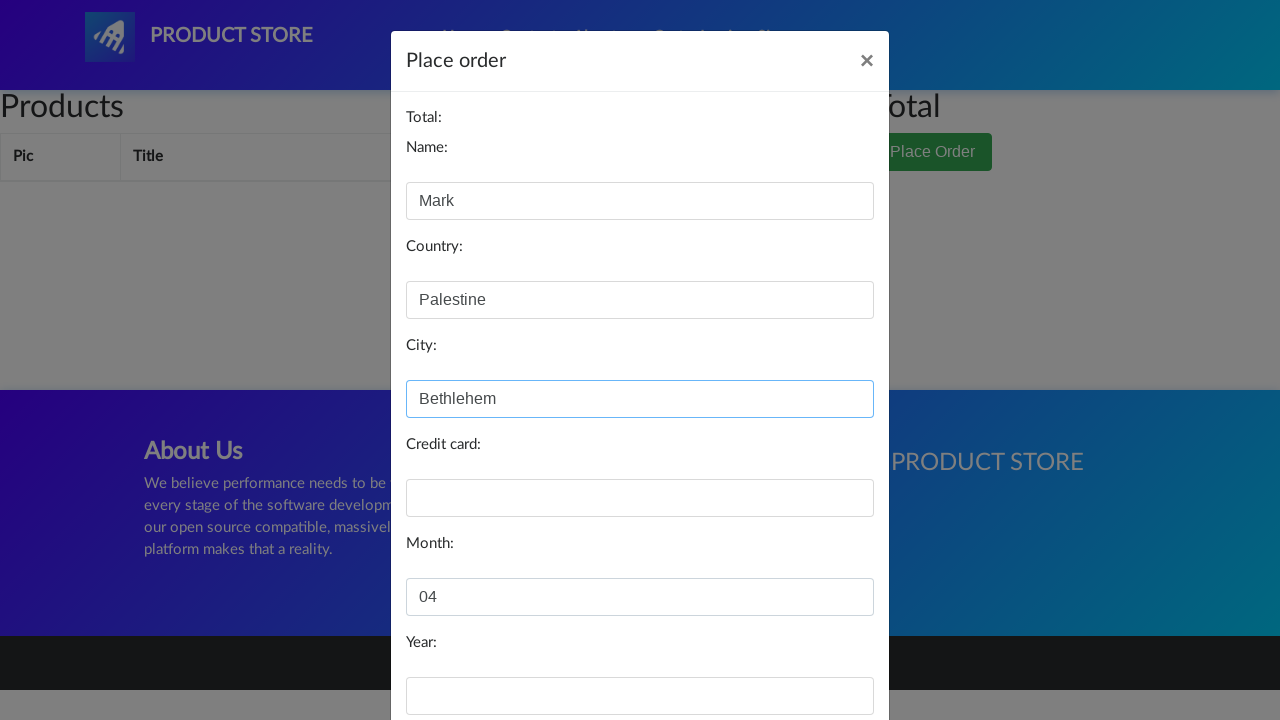

Filled year field with '2025' on #year
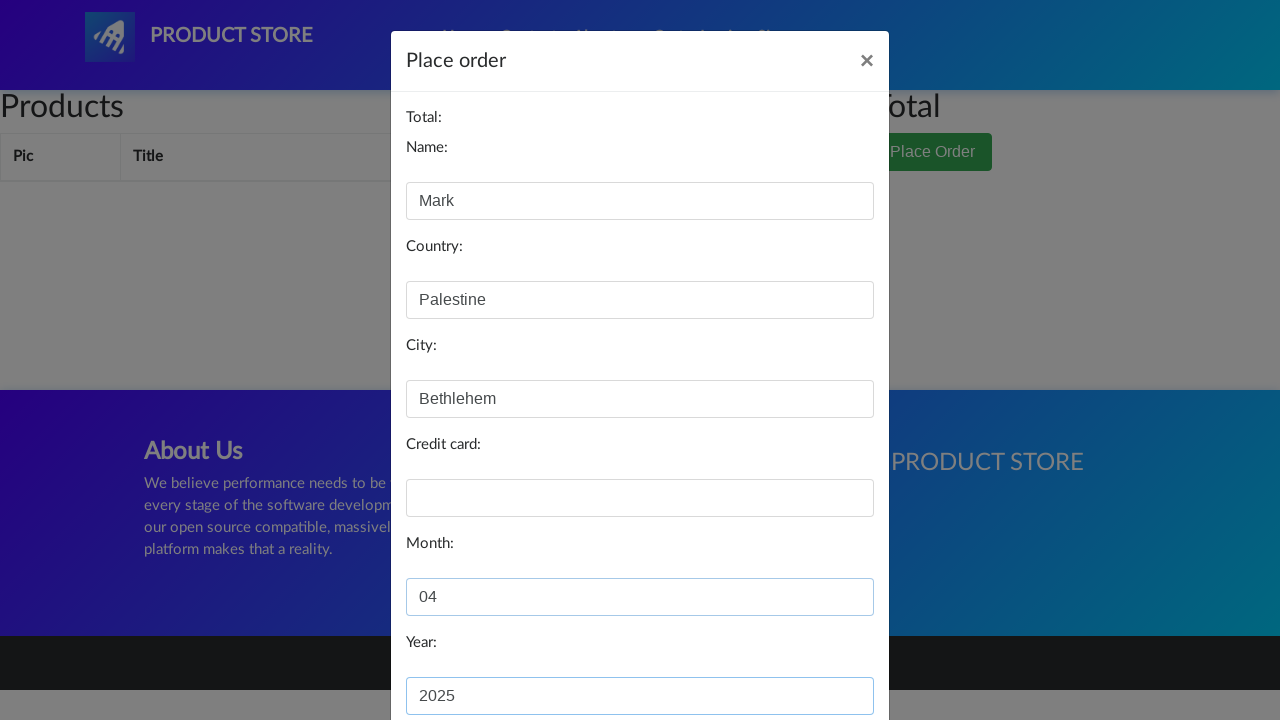

Clicked purchase button to submit order with missing credit card field at (823, 655) on //*[@id="orderModal"]/div/div/div[3]/button[2]
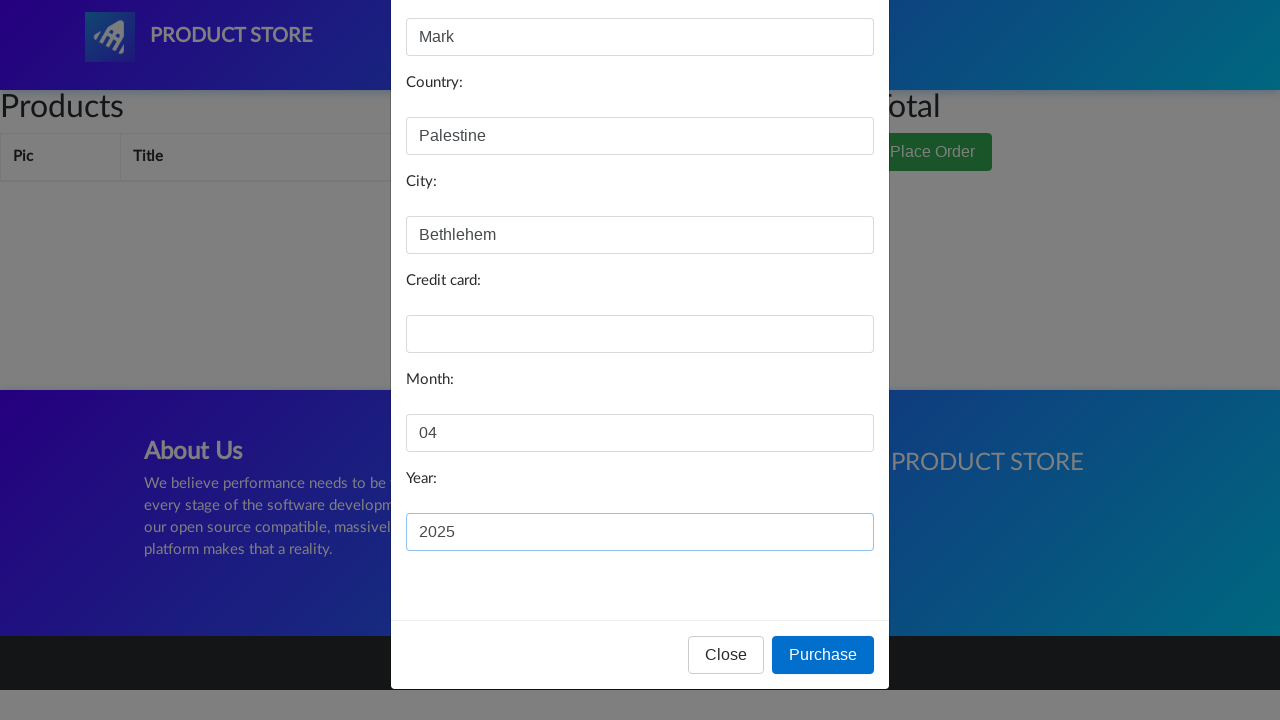

Waited 2000ms to verify form validation error for missing credit card
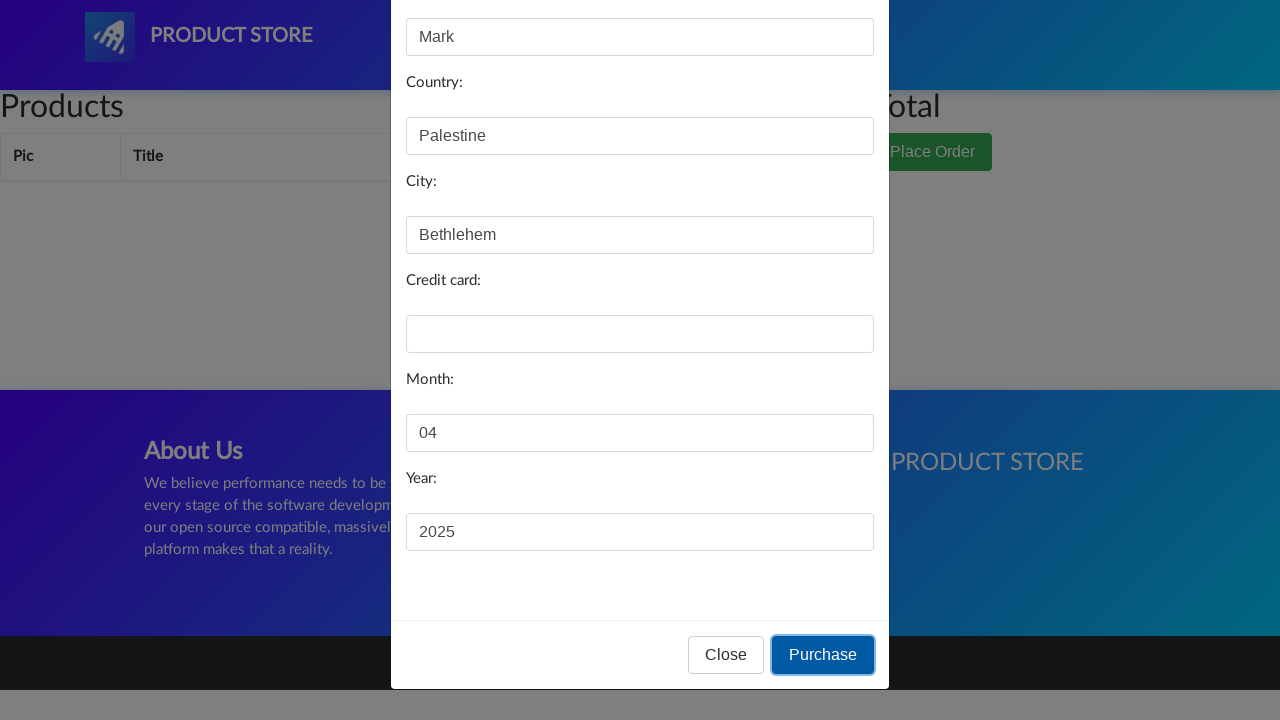

Closed order modal at (726, 655) on //*[@id="orderModal"]/div/div/div[3]/button[1]
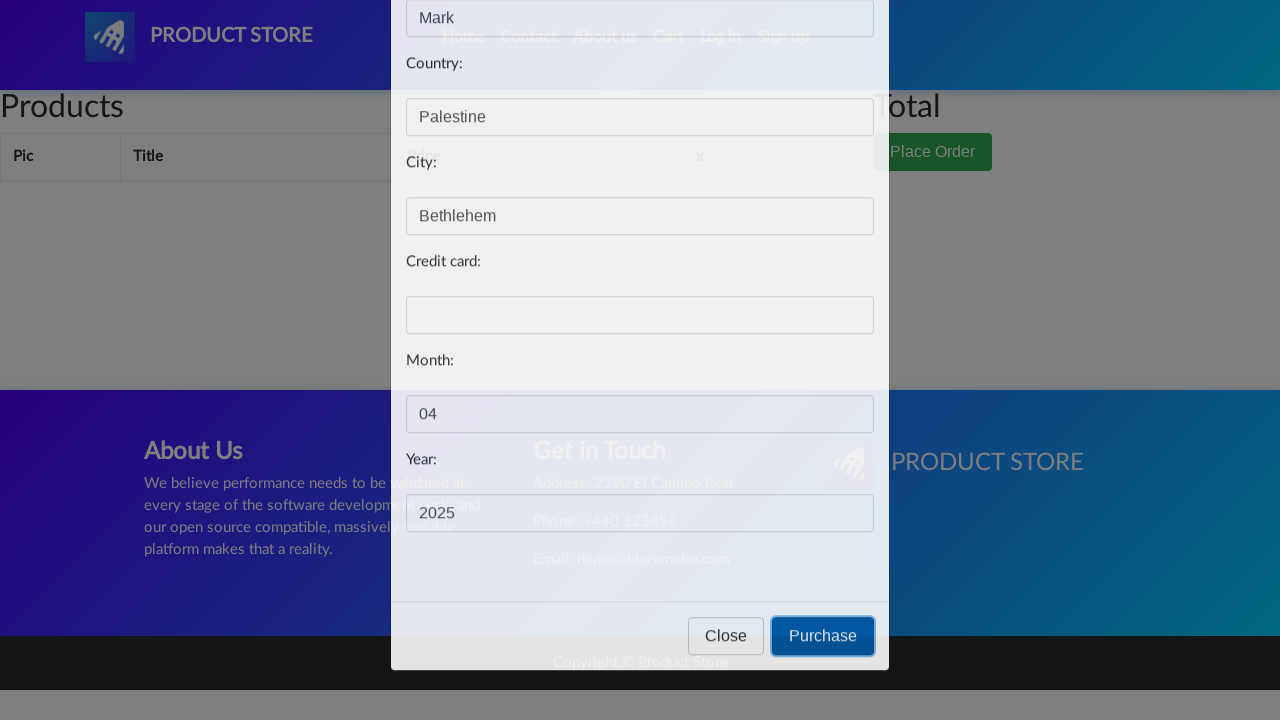

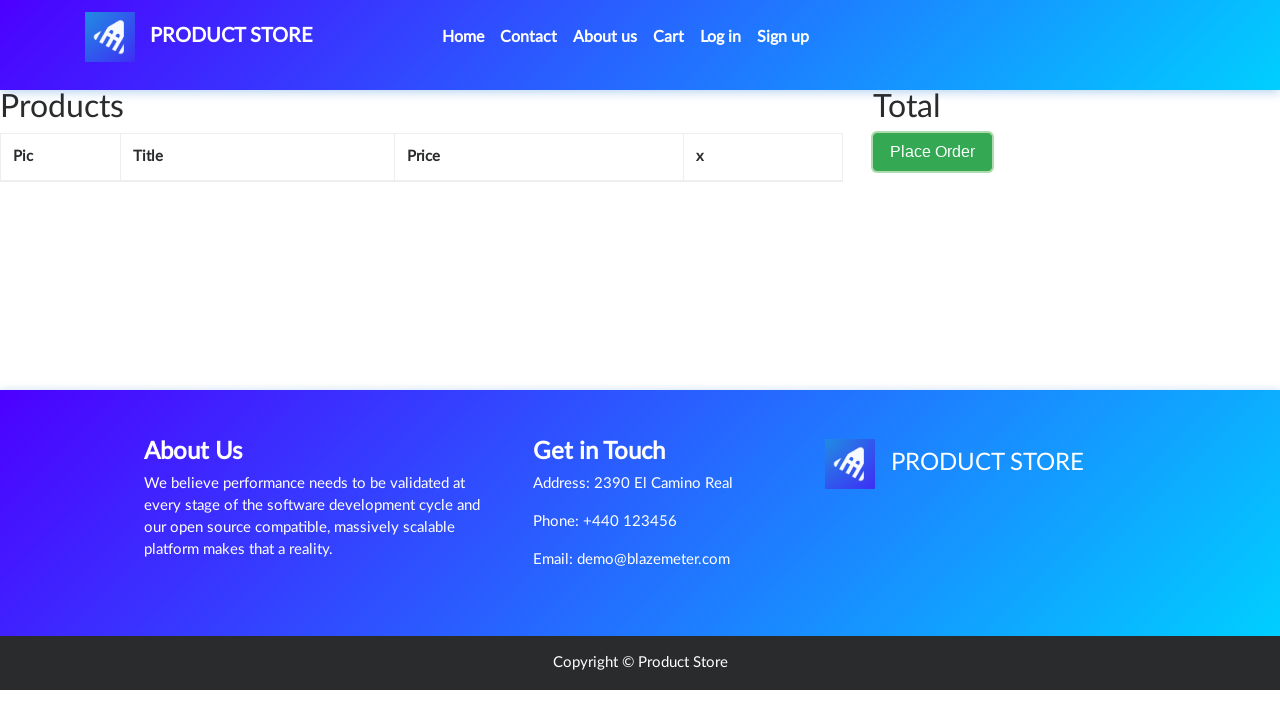